Tests the search functionality on testotomasyonu.com by searching for "phone", verifying search results are displayed, clicking on the first product, and checking that the product is in stock.

Starting URL: https://www.testotomasyonu.com

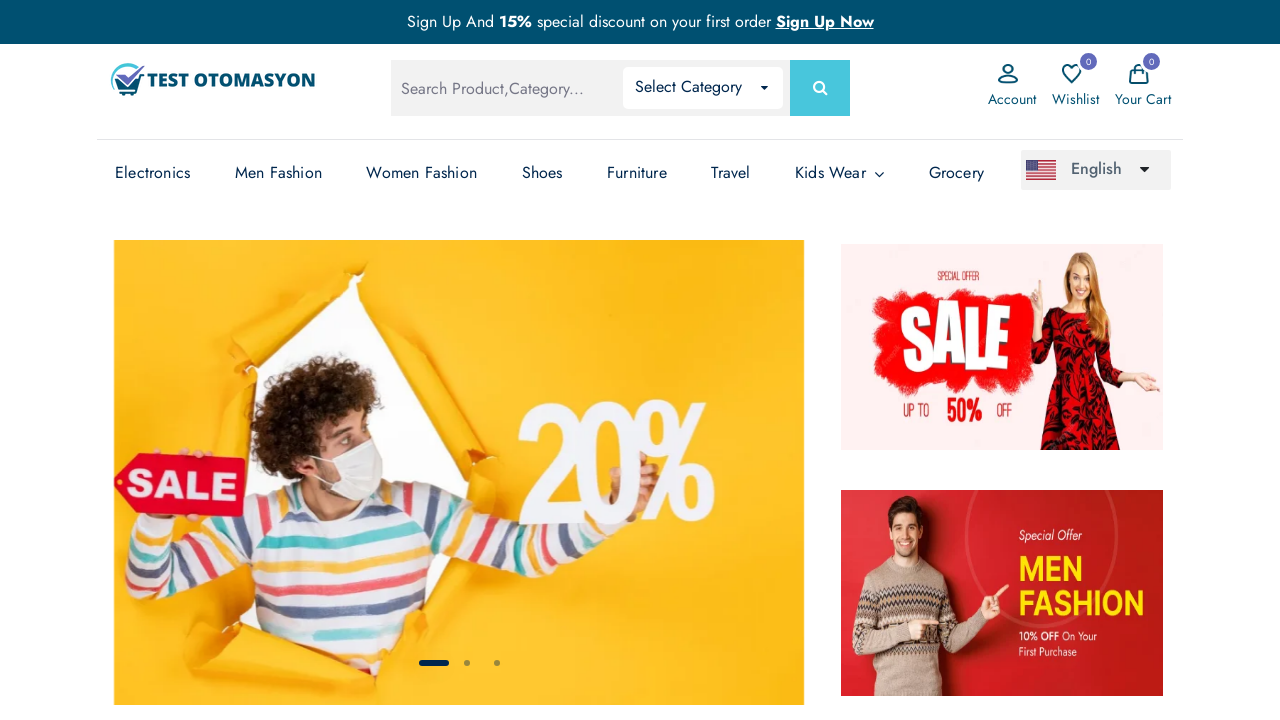

Filled search box with 'phone' on #global-search
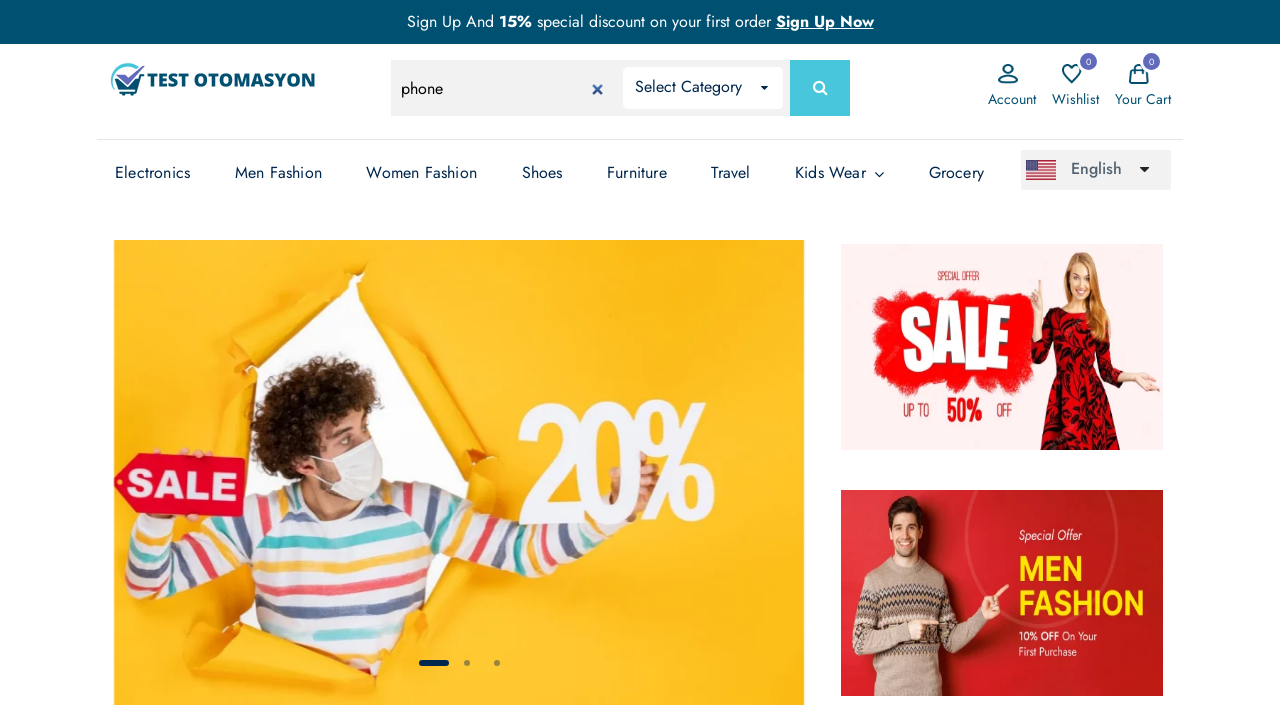

Pressed Enter to submit search on #global-search
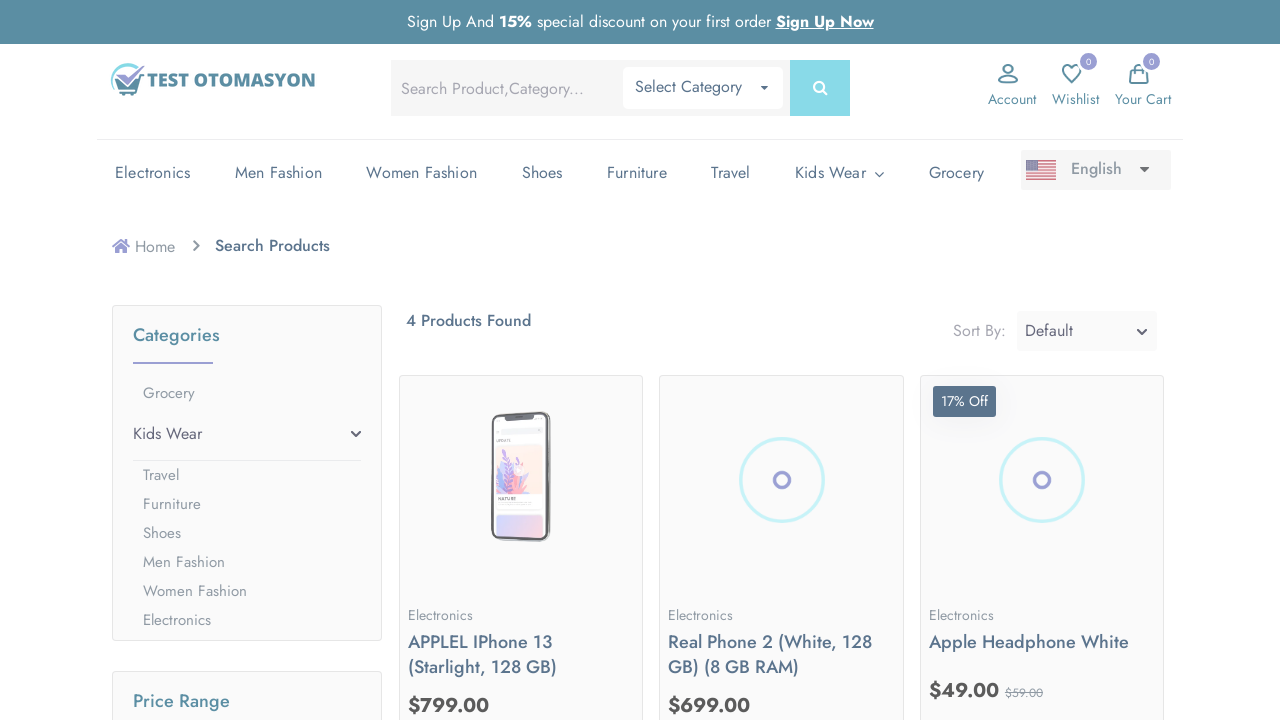

Search results loaded - product count displayed
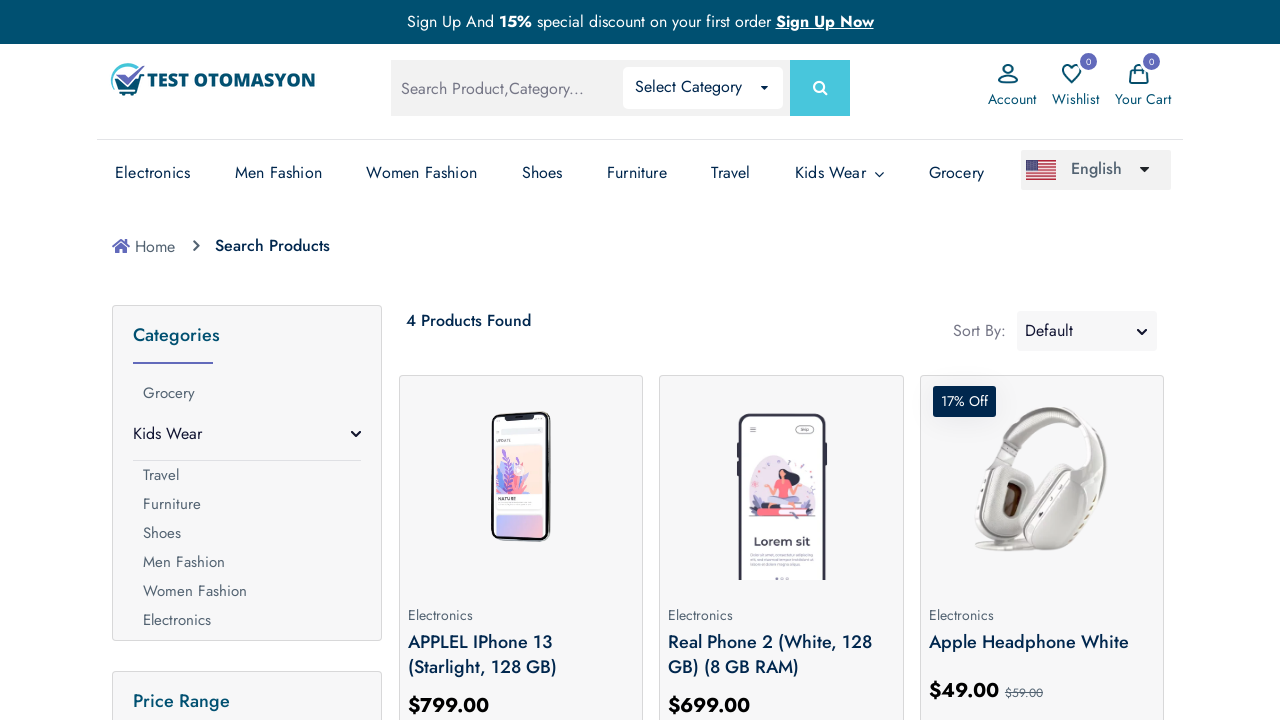

Clicked on first product in search results at (521, 480) on (//a[@class='prod-img'])[1]
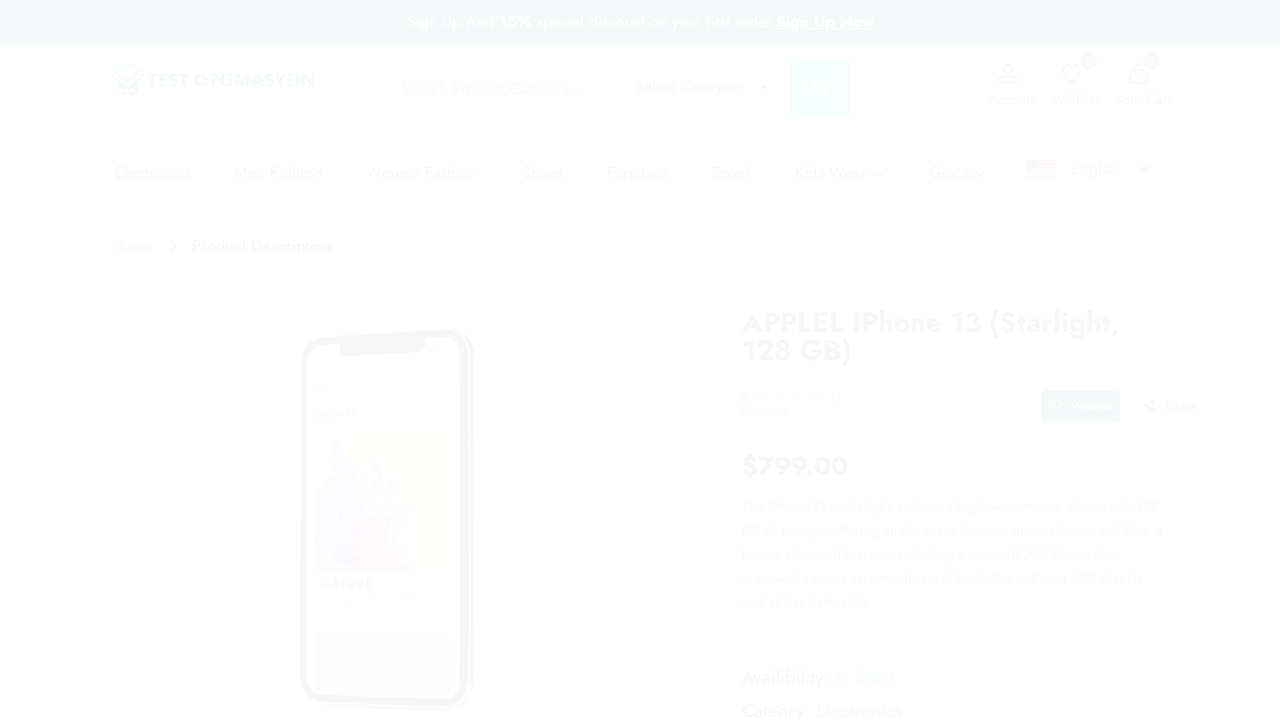

Product page loaded - verified product is in stock (green indicator displayed)
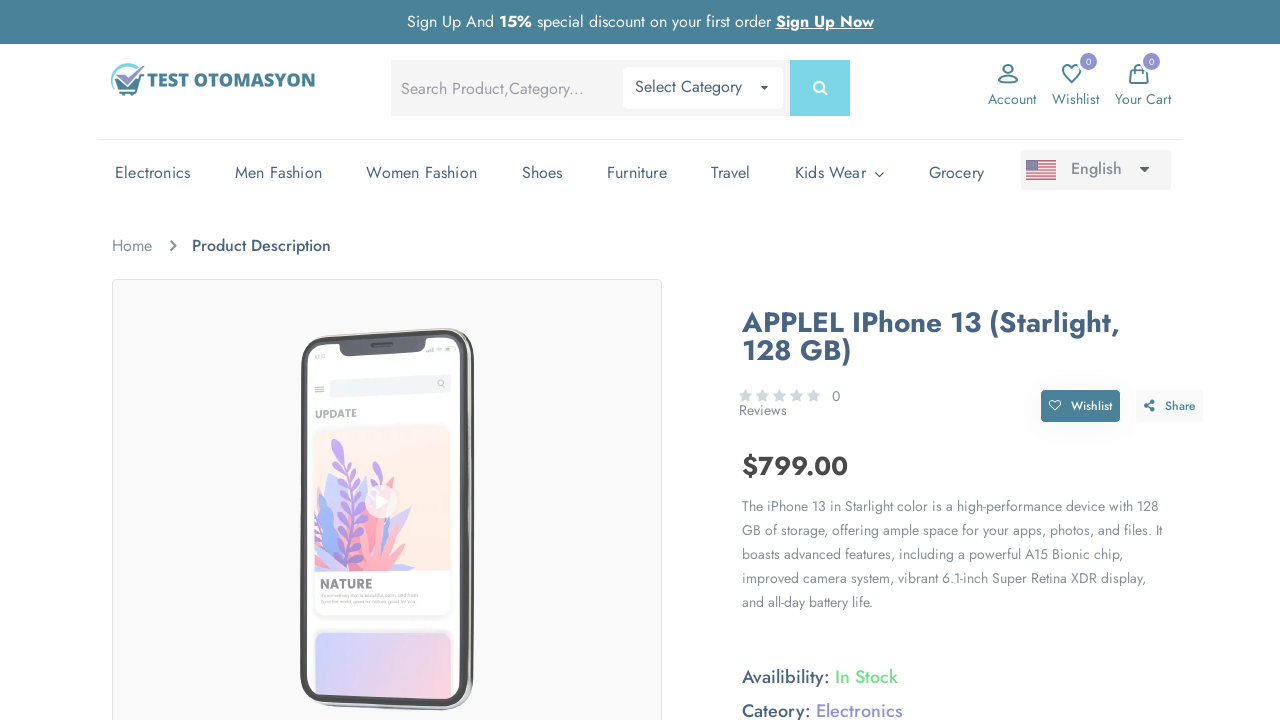

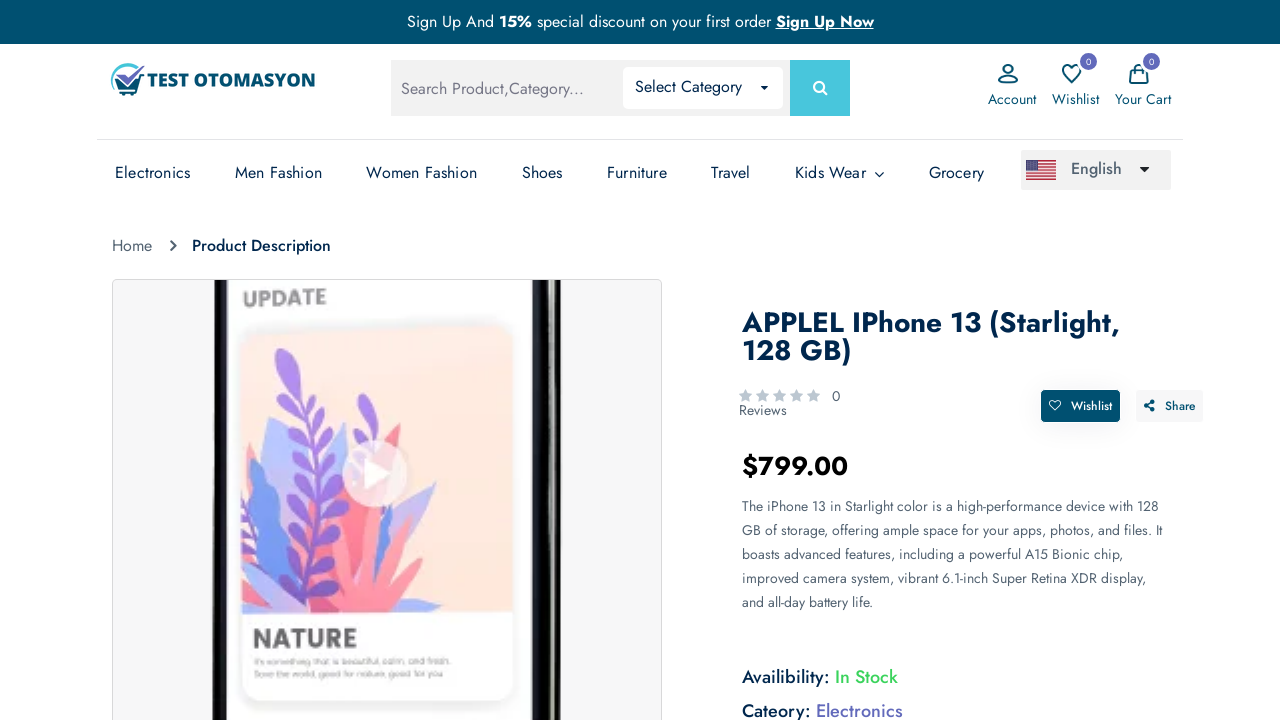